Tests selecting the checkbox for the row with the minimum price in a table, then clicking a result button and verifying the status shows "PASS".

Starting URL: https://vins-udemy.s3.amazonaws.com/java/html/java8-stream-table-price.html

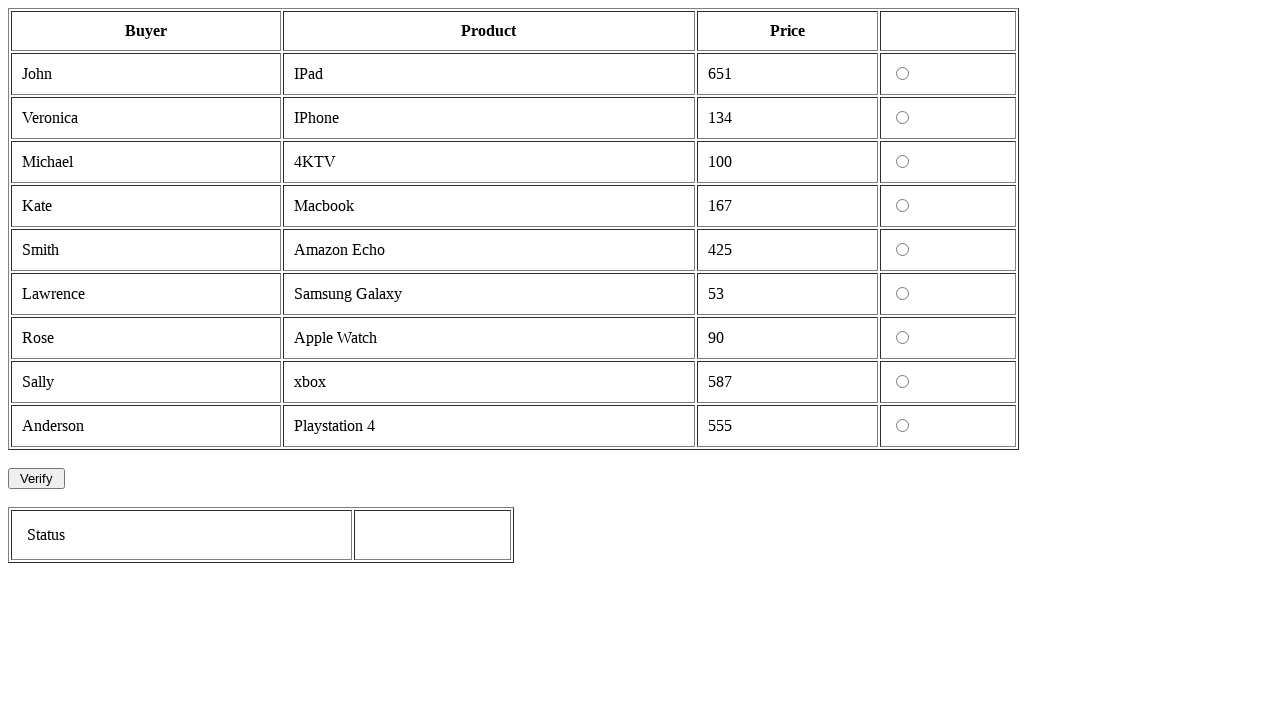

Retrieved all table rows from the price table
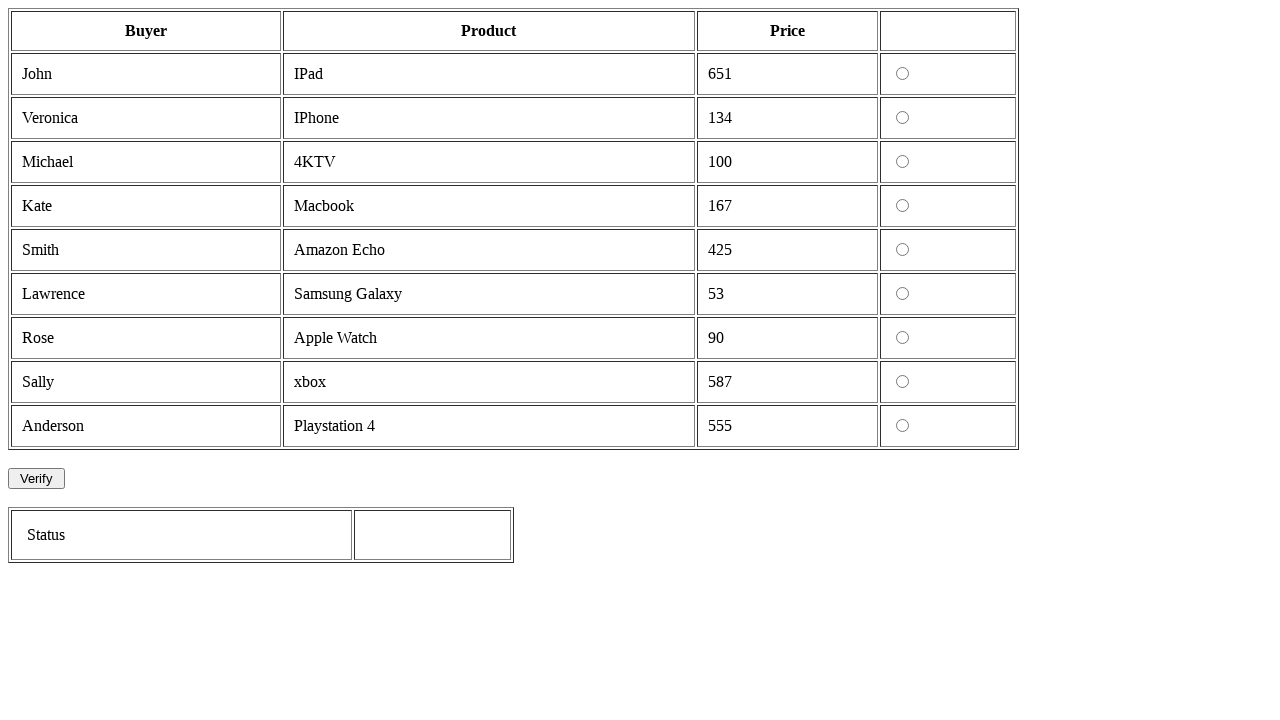

Filtered out header row, keeping data rows only
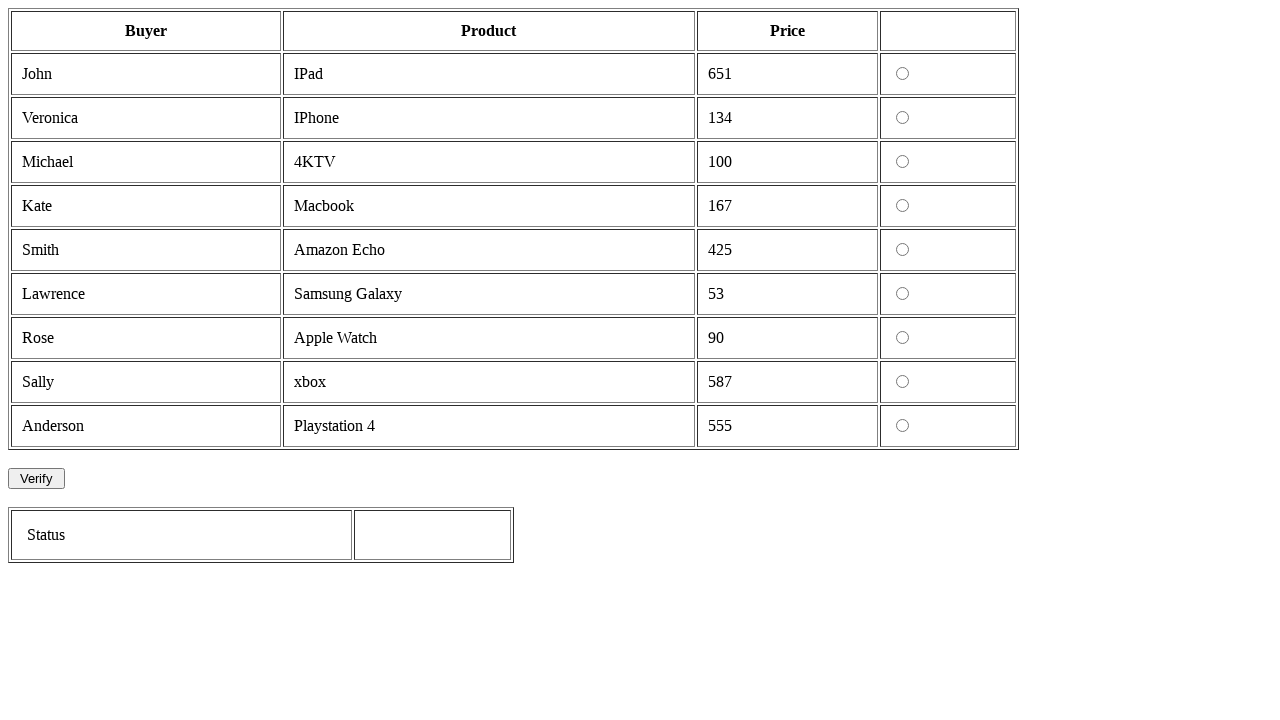

Found row with minimum price: 53.0
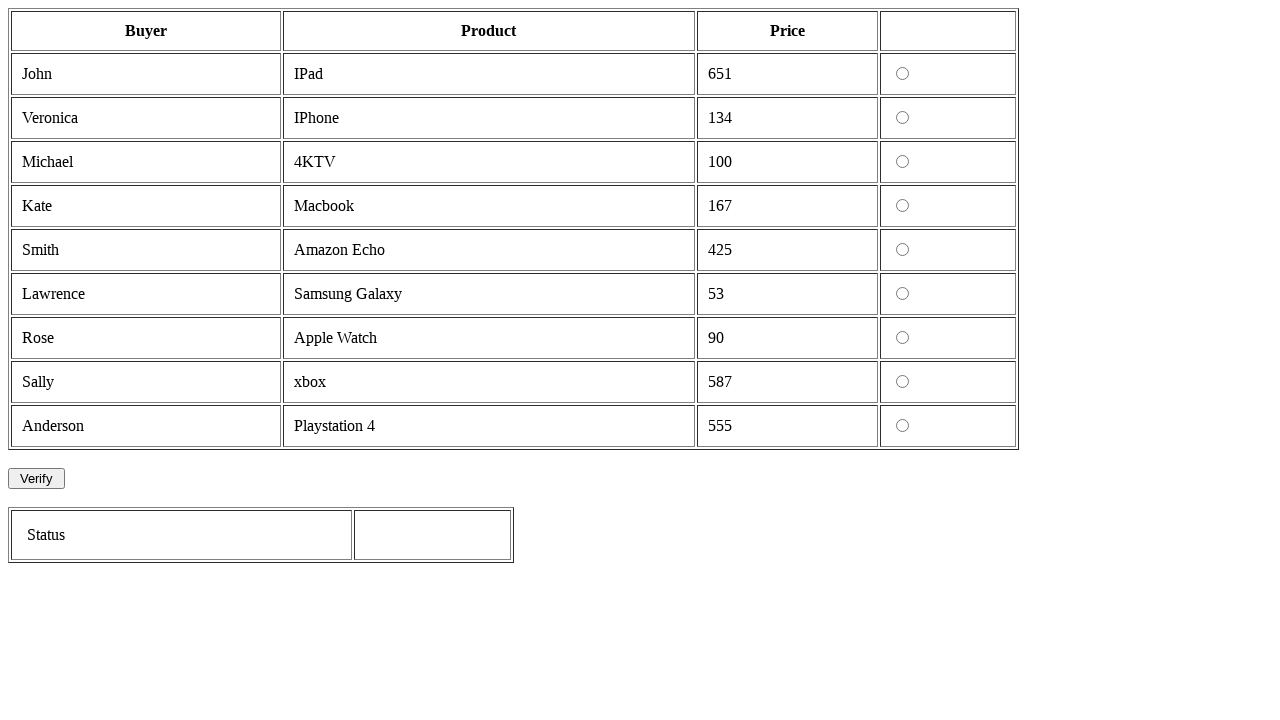

Clicked checkbox for the row with minimum price at (902, 294) on table#prods tr >> nth=6 >> td >> nth=3 >> input
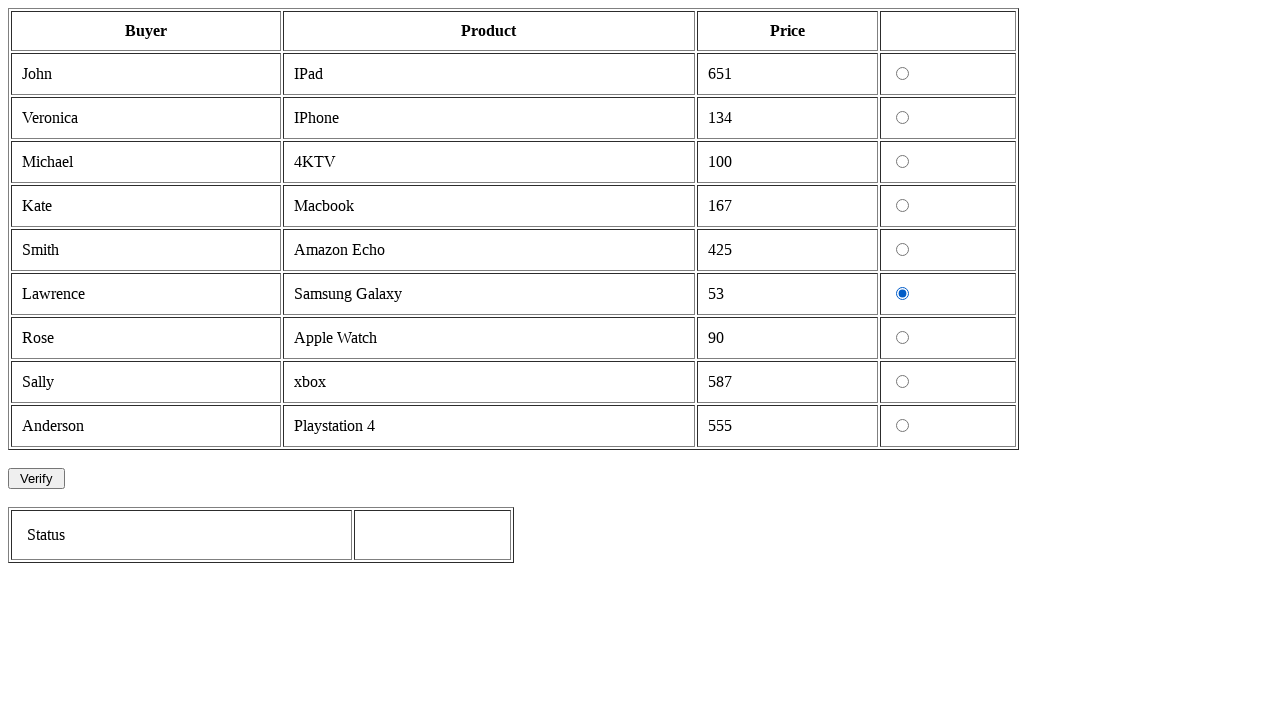

Clicked the result button at (36, 478) on #result
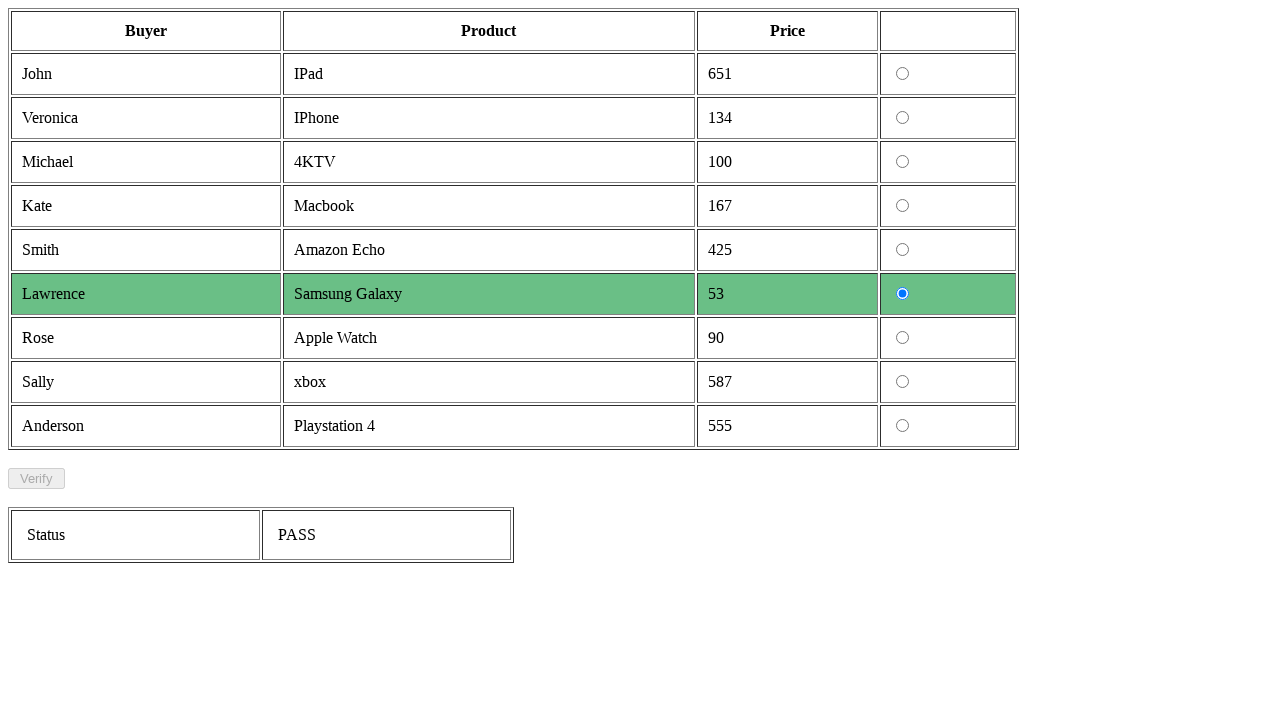

Retrieved status text: 'PASS'
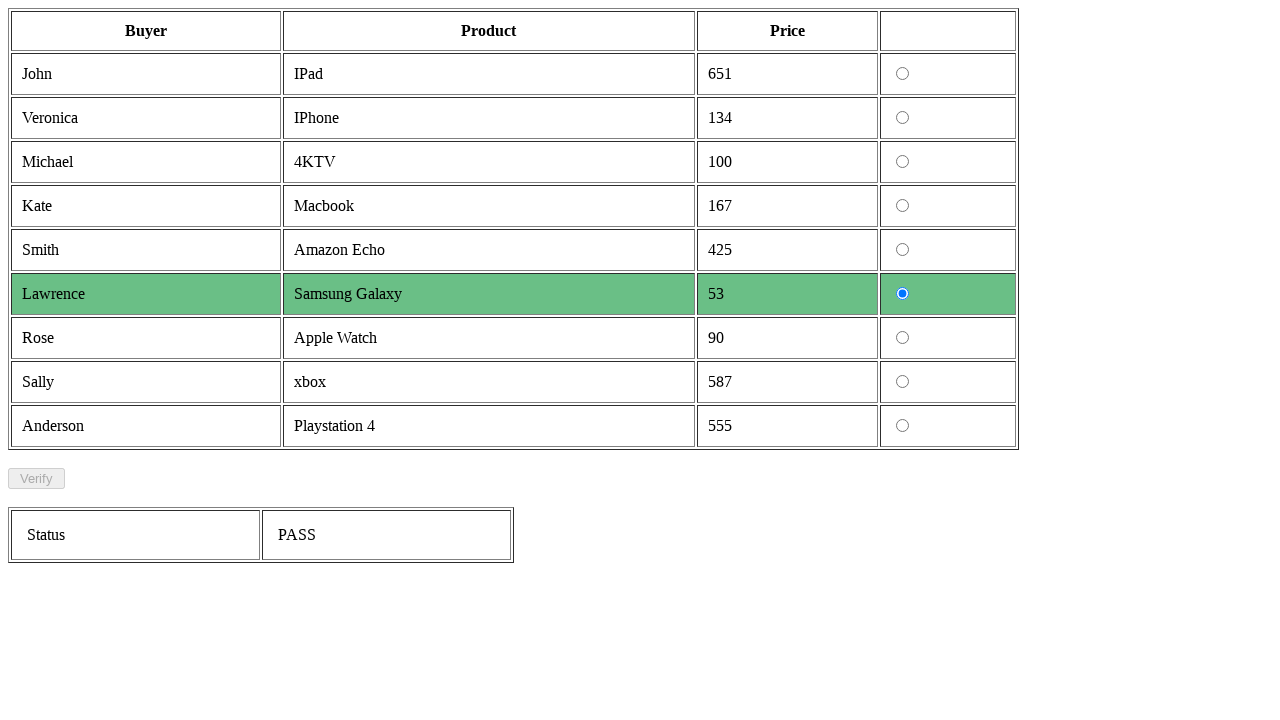

Verified that status equals 'PASS'
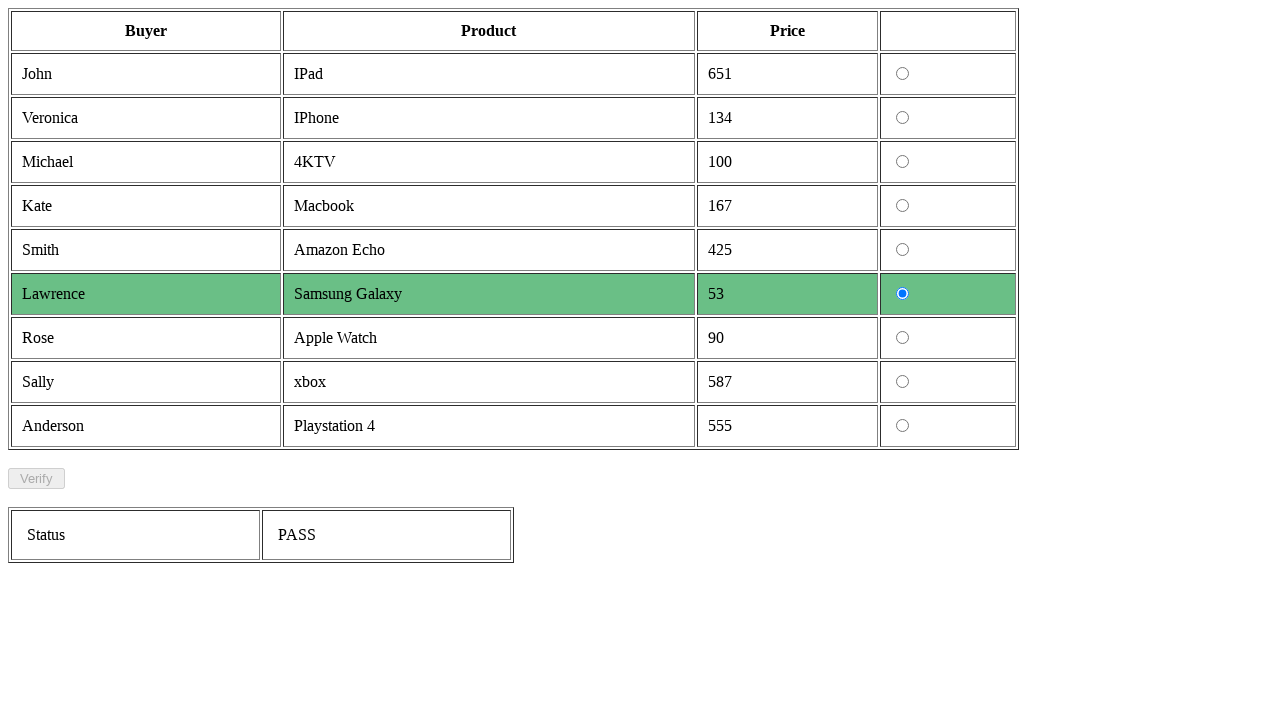

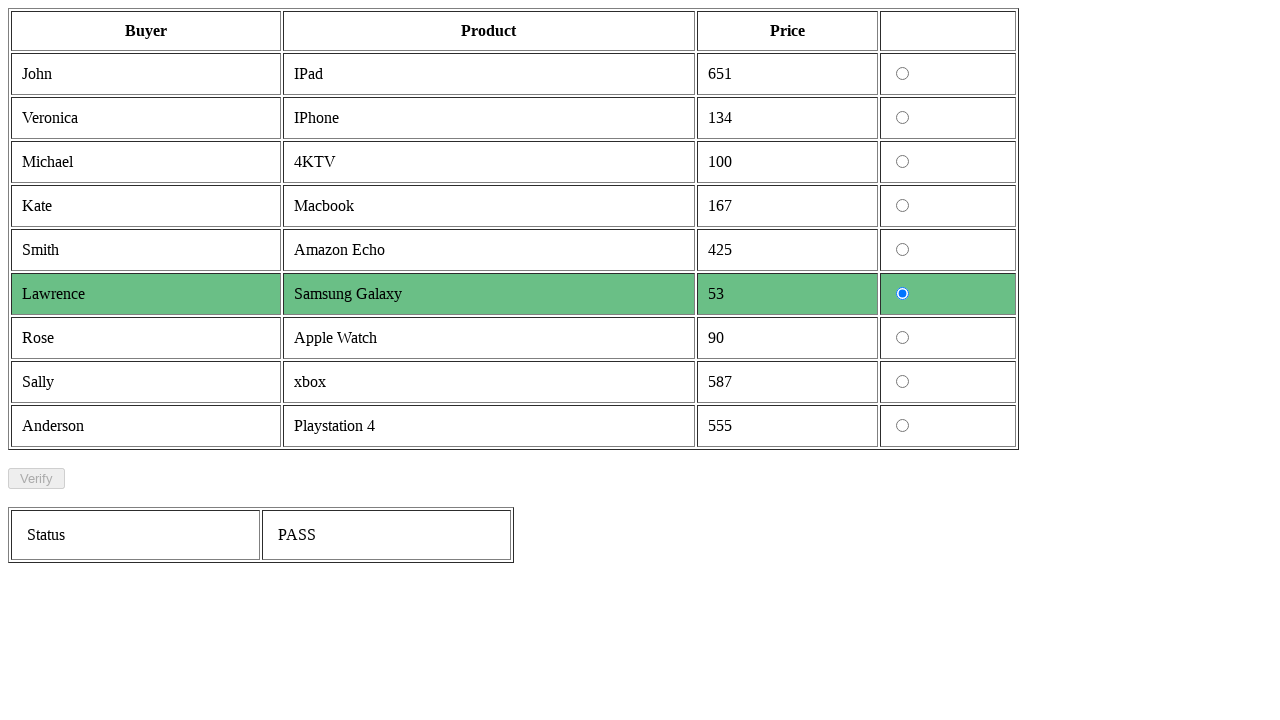